Tests nested iframe handling by clicking on a tab, switching through multiple iframe levels, filling a text field, and navigating back

Starting URL: https://demo.automationtesting.in/Frames.html

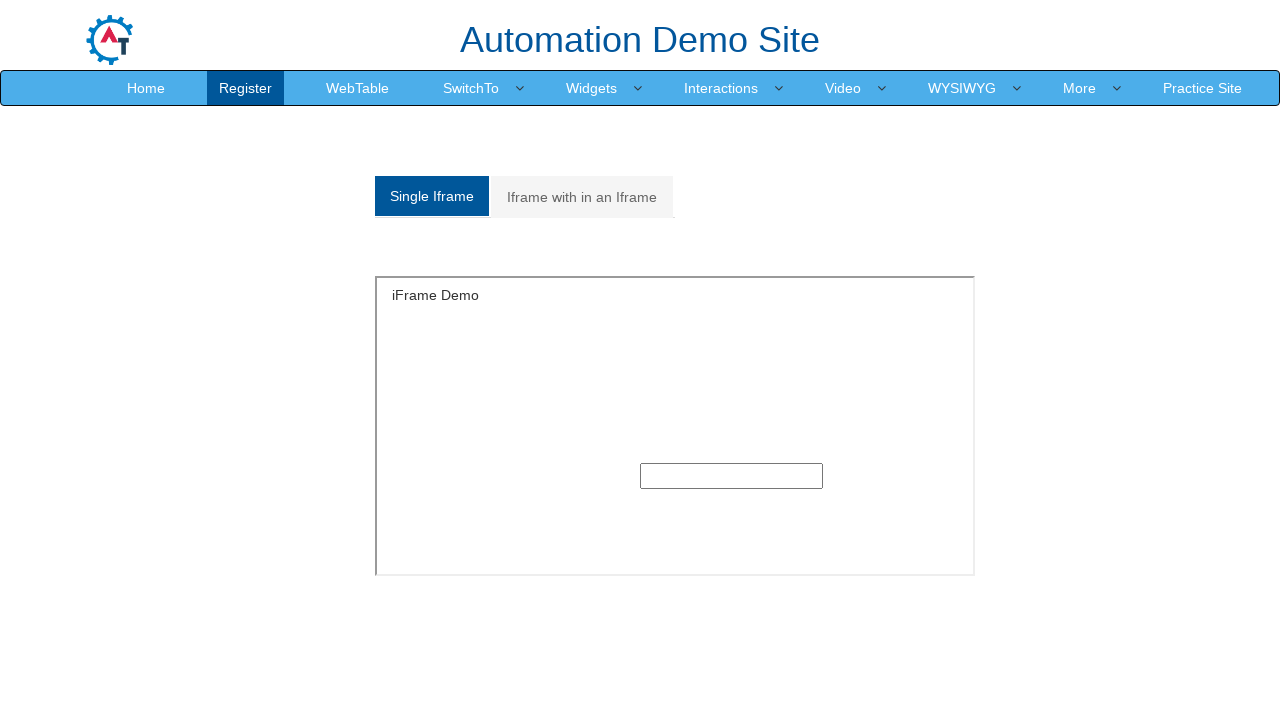

Clicked on the second tab to show iframe content at (582, 197) on (//a[@data-toggle='tab'])[2]
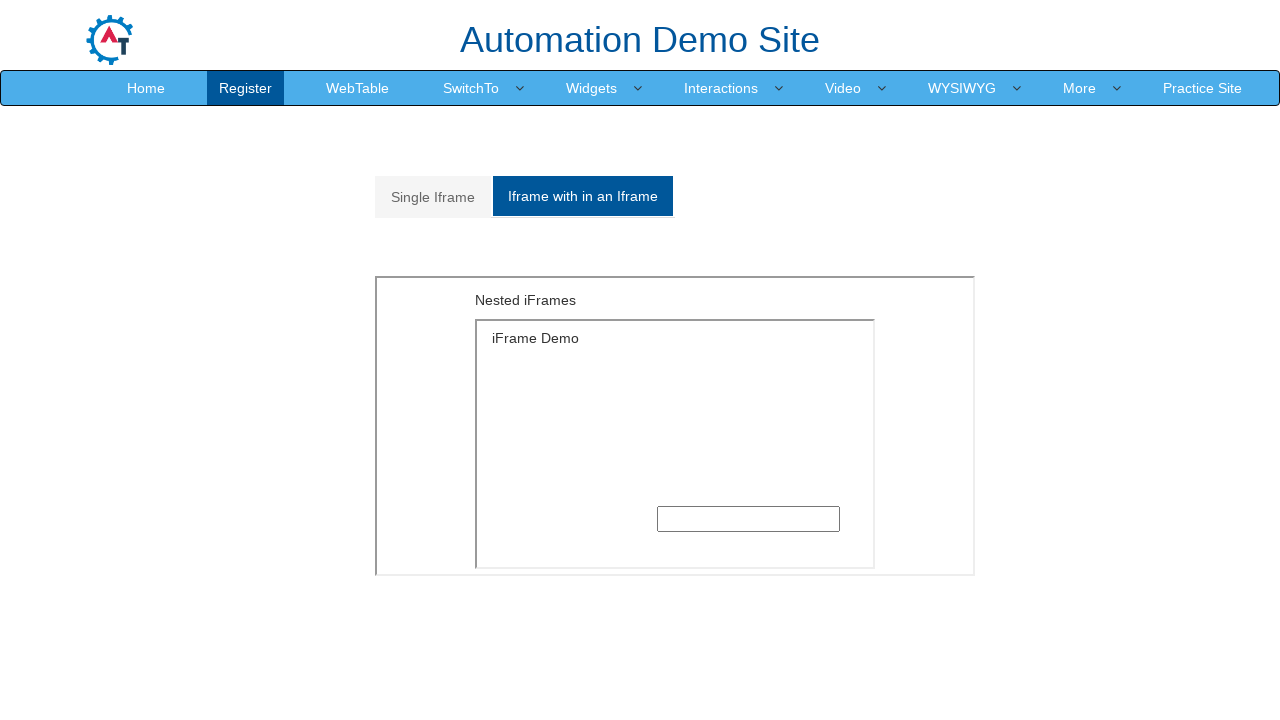

Located and switched to outer iframe with src='MultipleFrames.html'
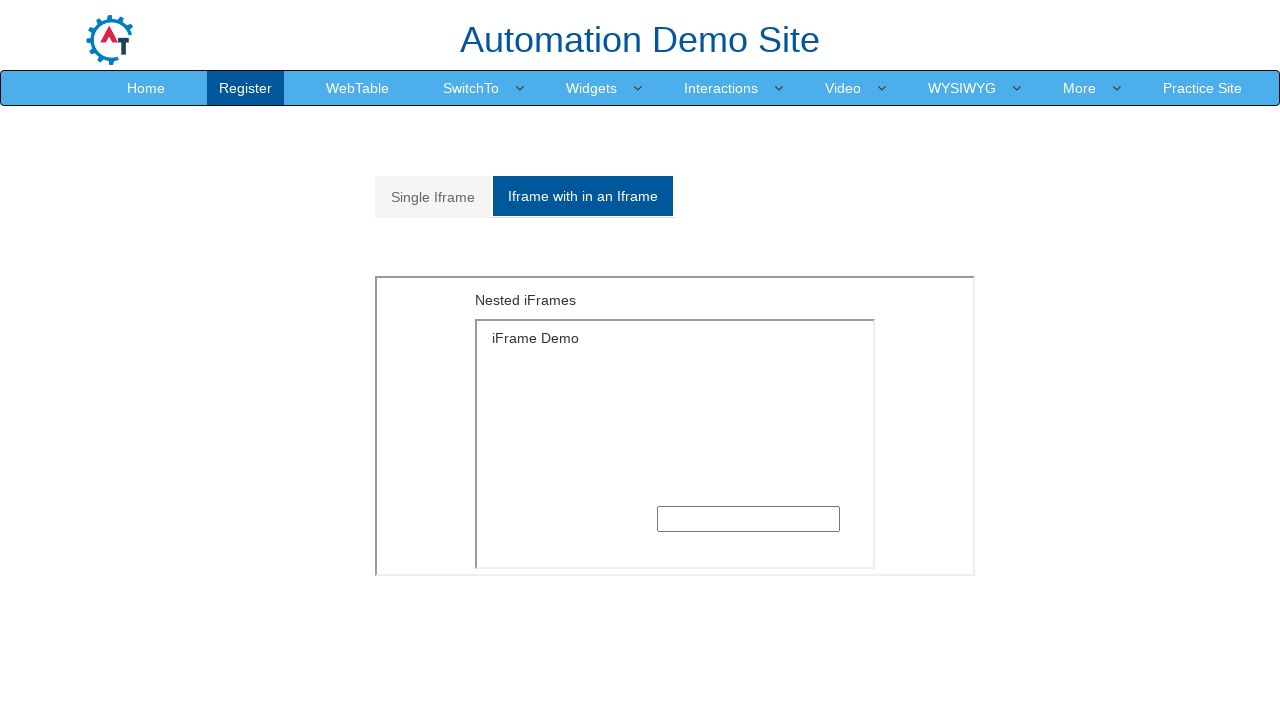

Located and switched to inner iframe within the outer frame
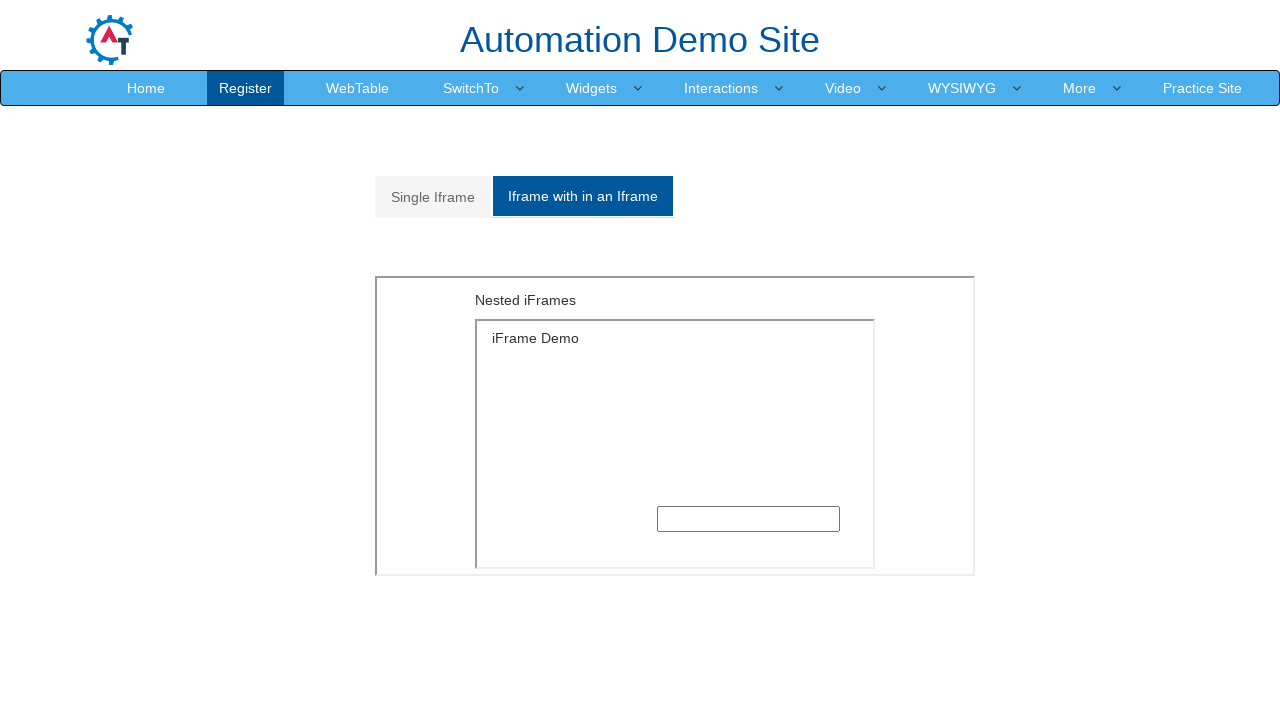

Filled text field in inner iframe with 'Nilesh' on xpath=//iframe[@src='MultipleFrames.html'] >> internal:control=enter-frame >> xp
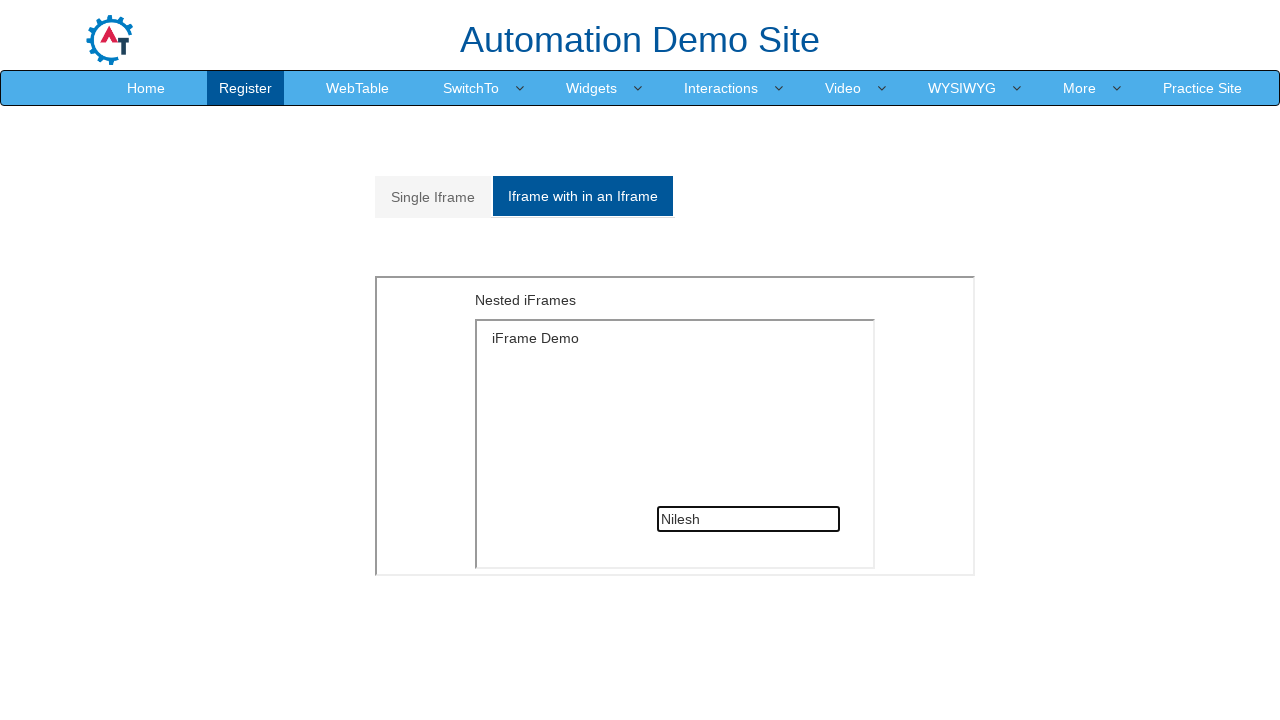

Clicked on home link to navigate back to main content at (146, 88) on xpath=//a[@href='Index.html']
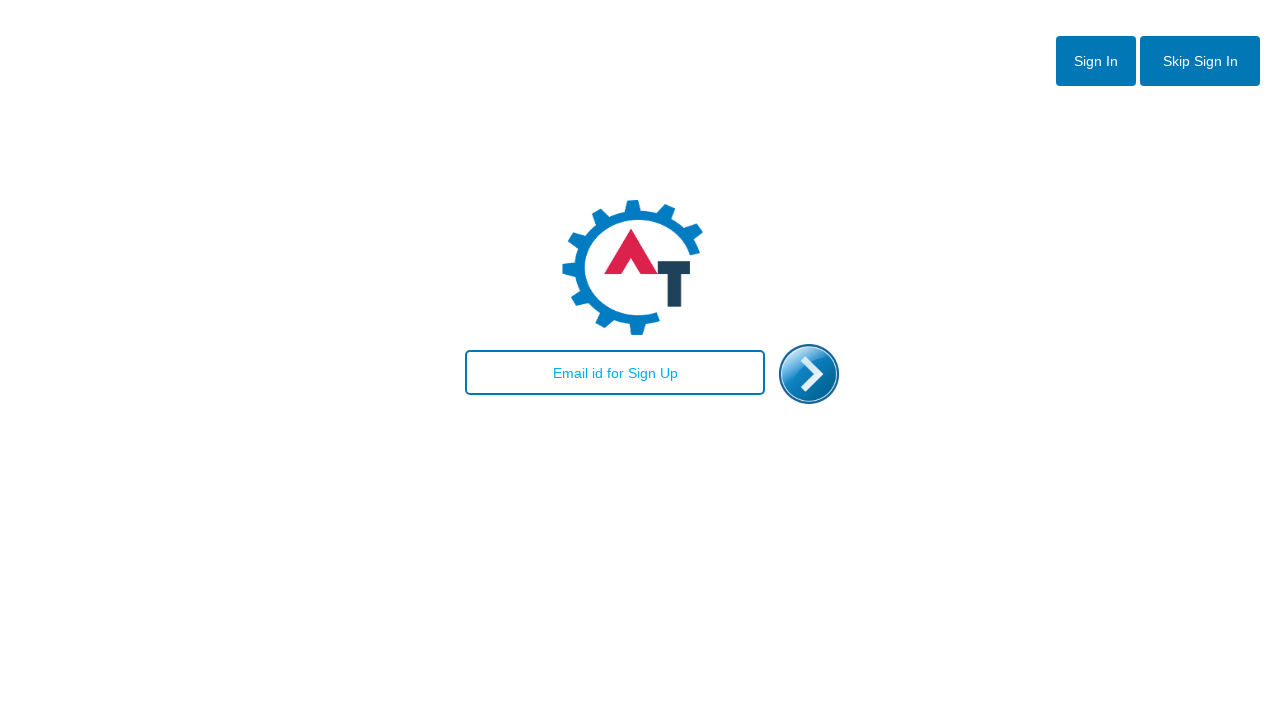

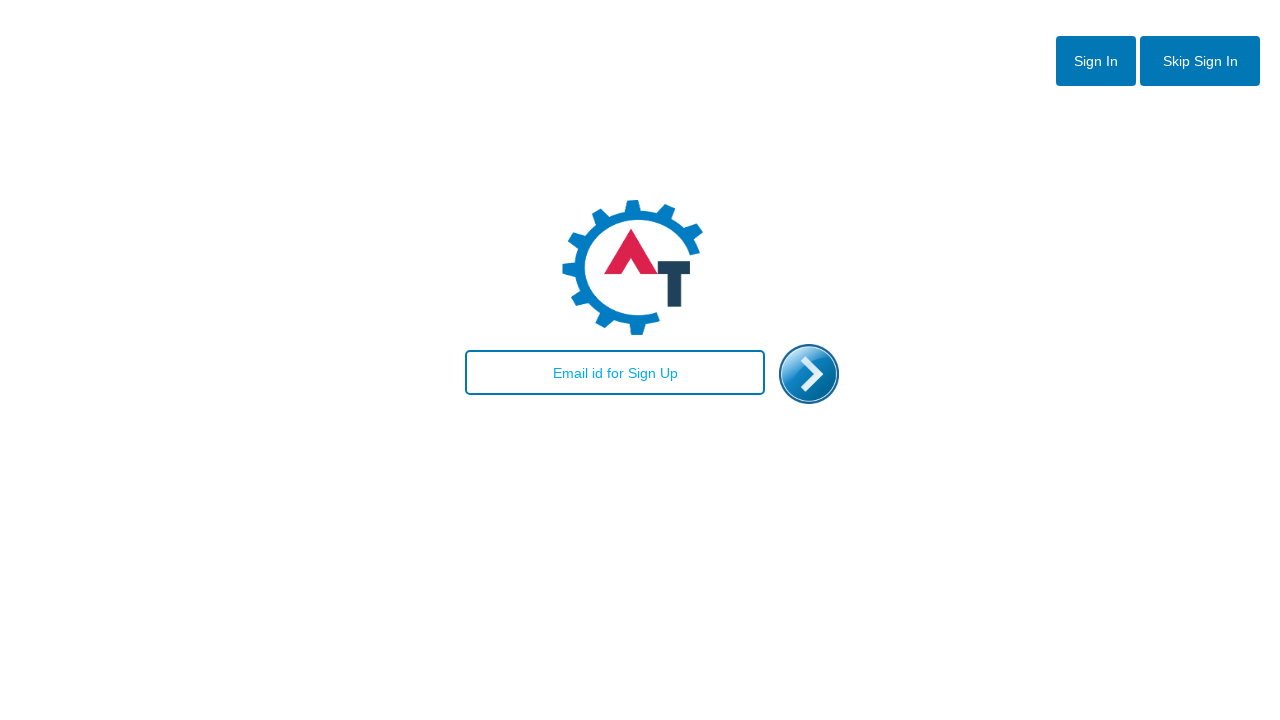